Tests JavaScript alert handling by clicking a button that triggers an alert and then accepting it on the W3Schools Try It Editor page

Starting URL: https://www.w3schools.com/jsref/tryit.asp?filename=tryjsref_alert

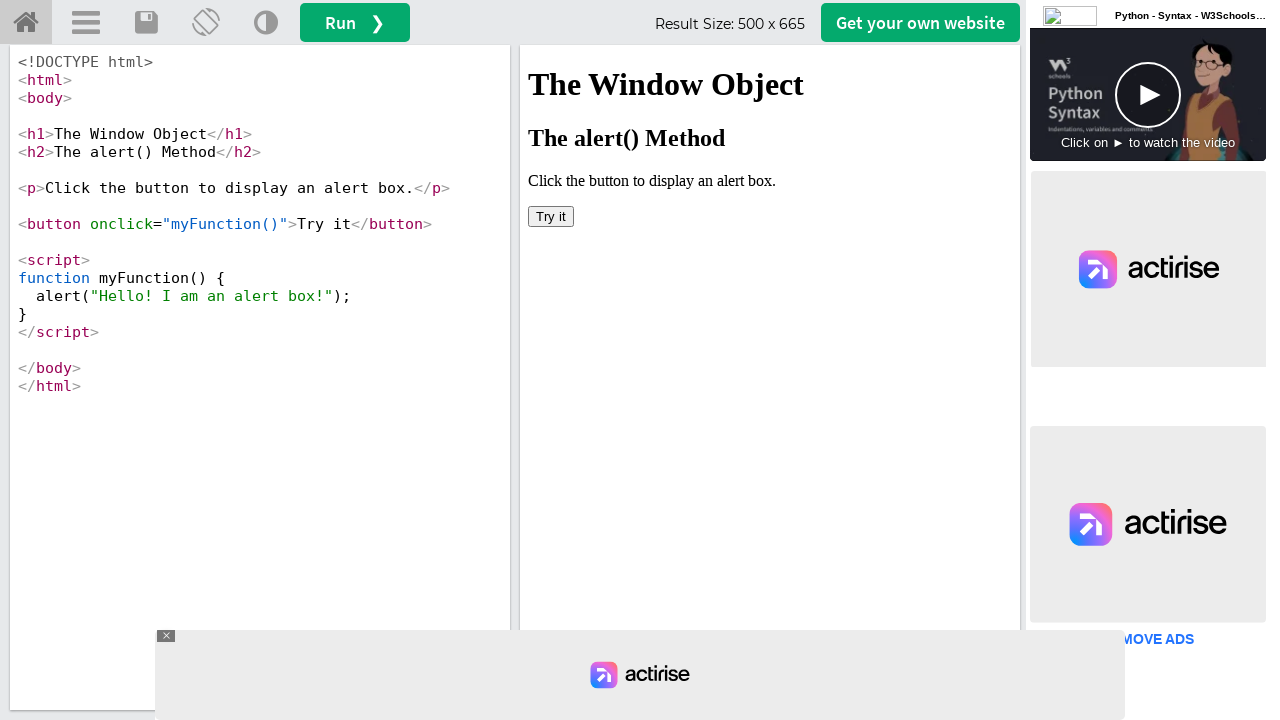

Clicked button in iframe to trigger alert at (551, 216) on #iframeResult >> internal:control=enter-frame >> button
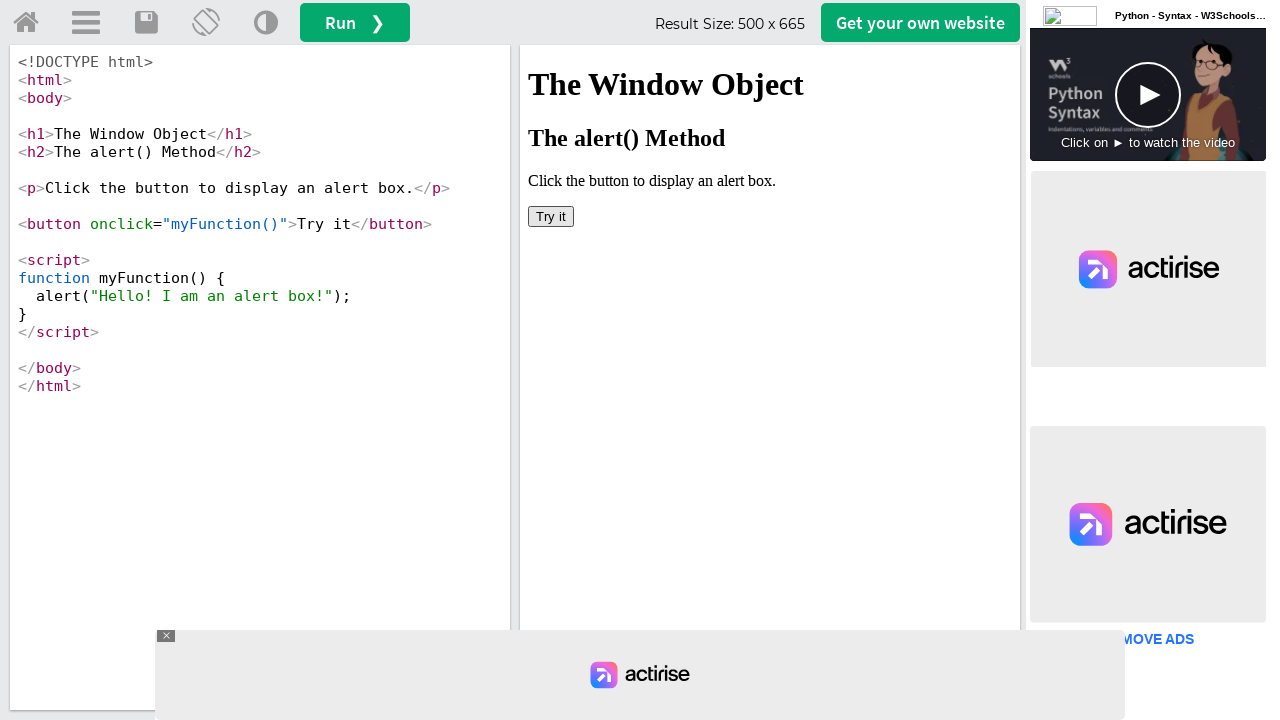

Set up dialog handler to accept alerts
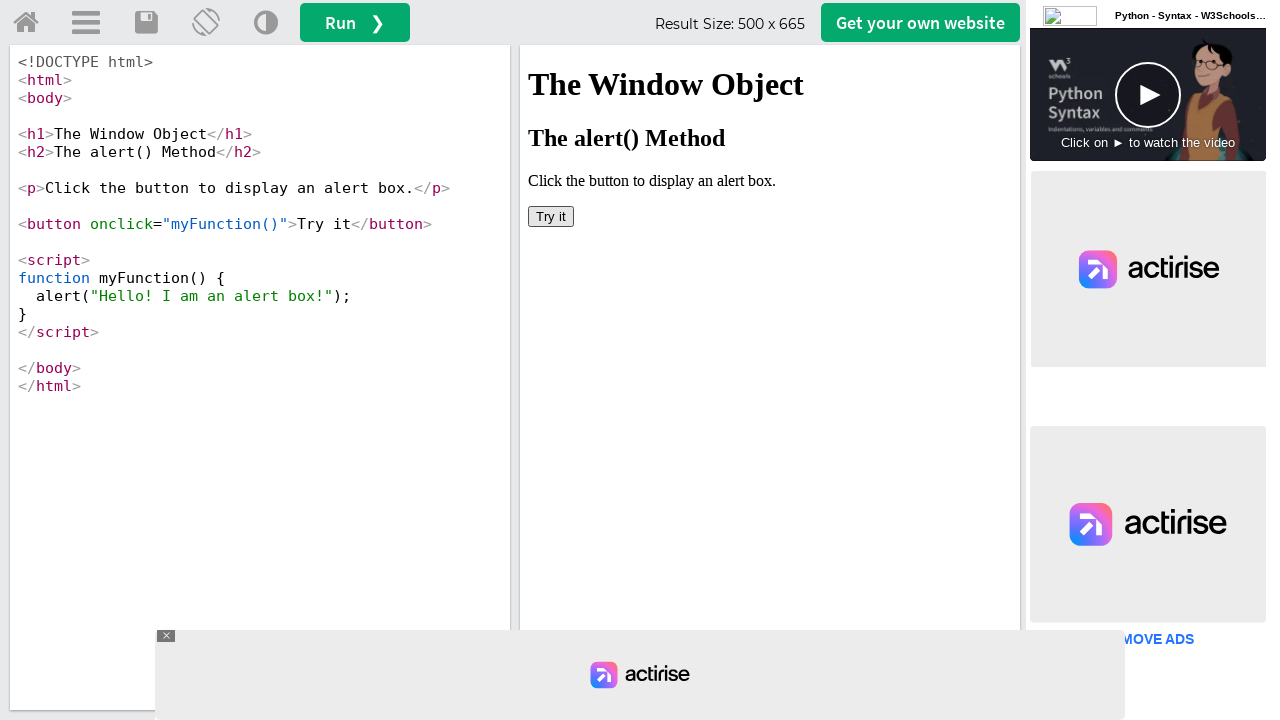

Clicked button again to trigger alert which was automatically accepted at (551, 216) on #iframeResult >> internal:control=enter-frame >> button
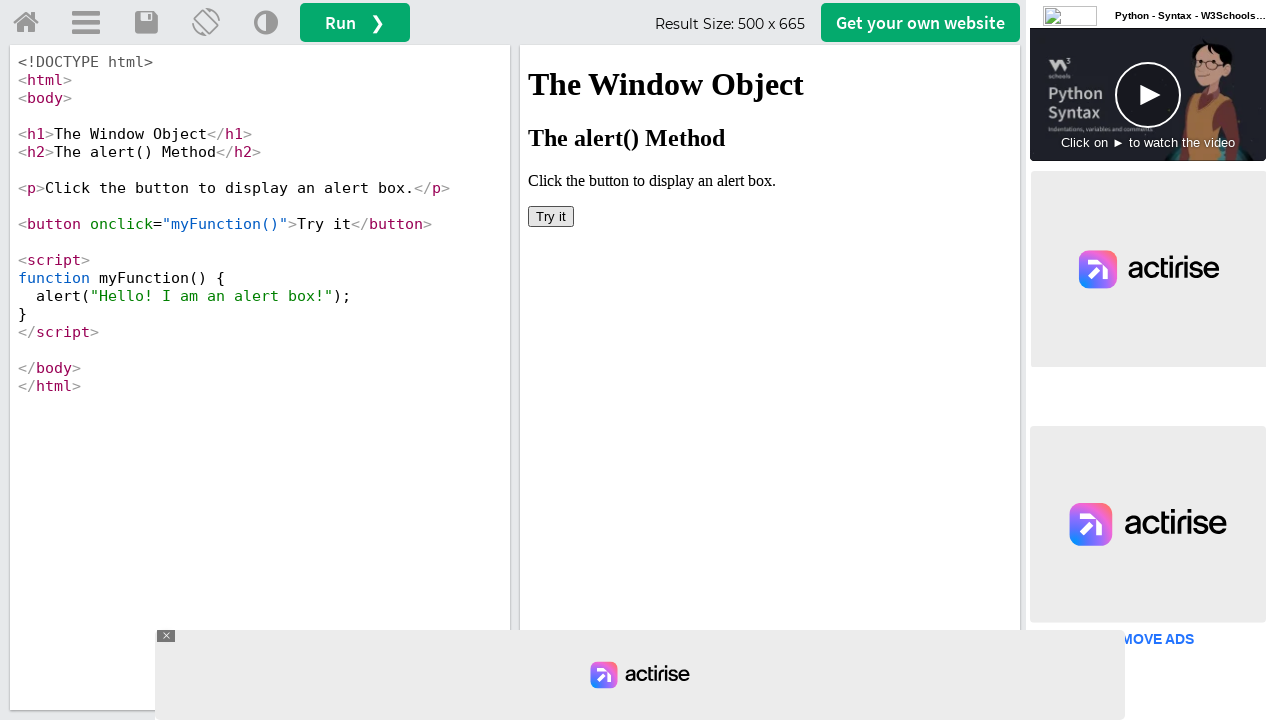

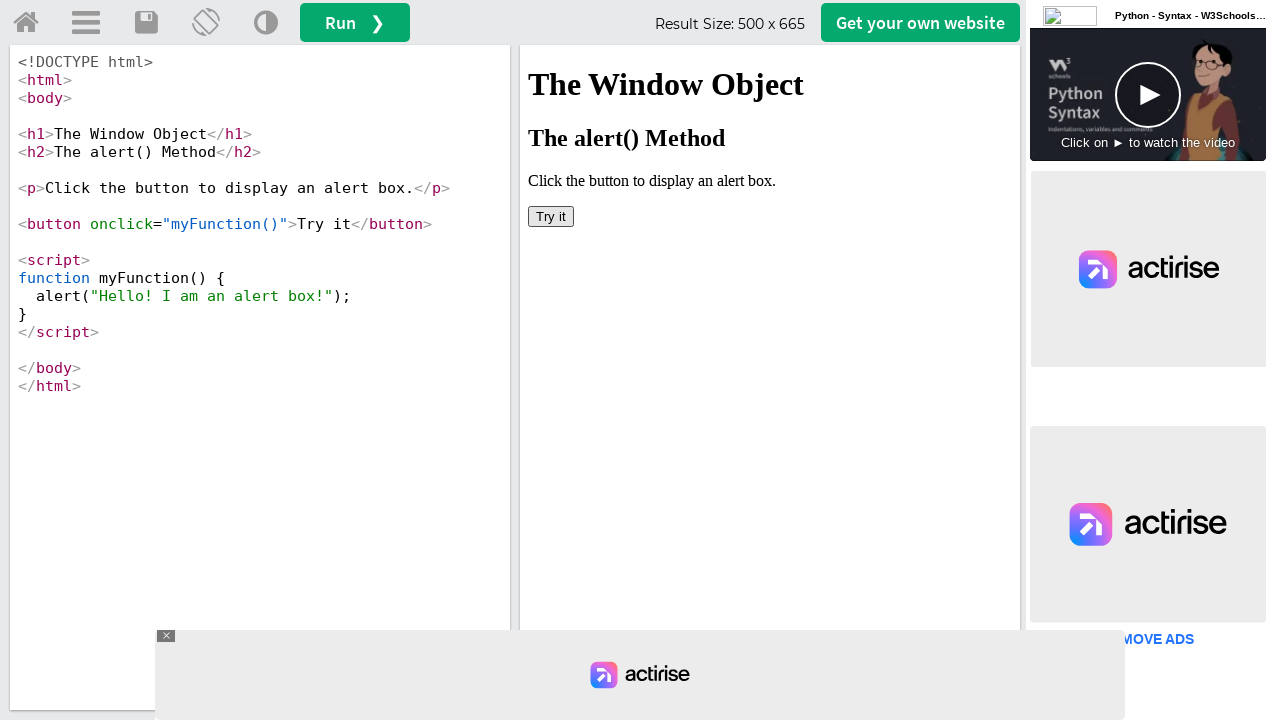